Tests that browser back button works correctly with filter navigation

Starting URL: https://demo.playwright.dev/todomvc

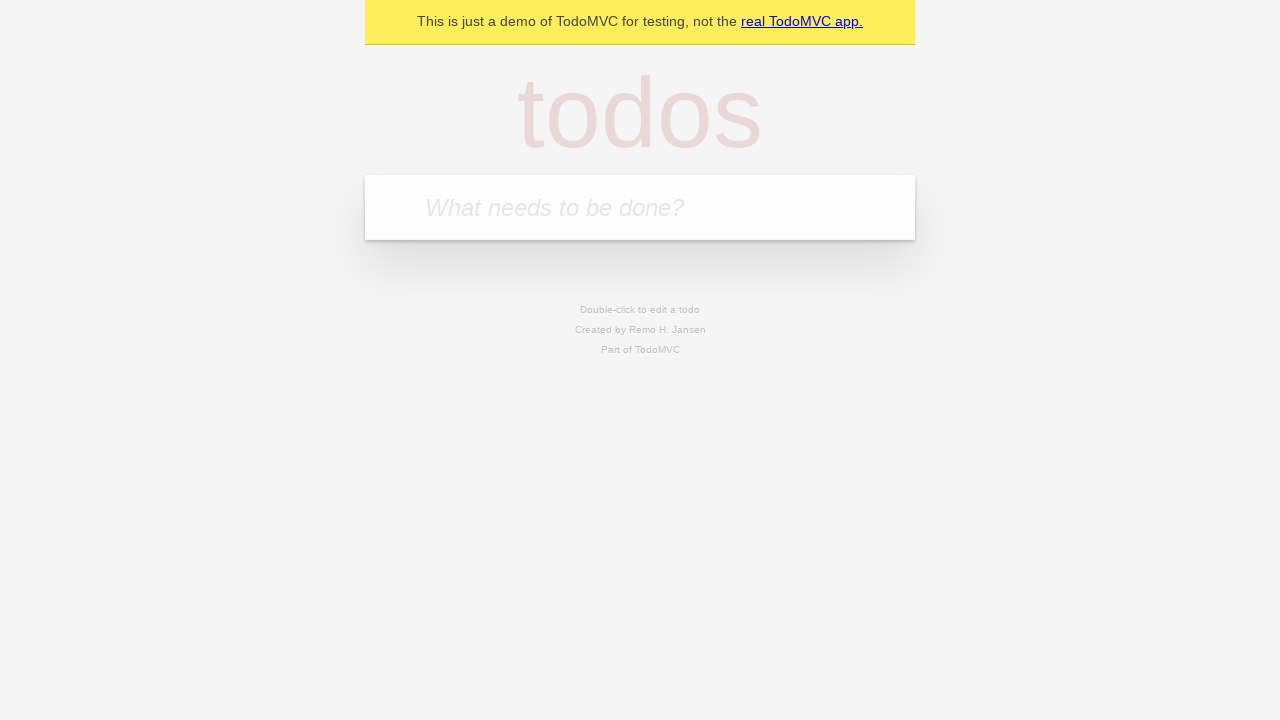

Filled todo input with 'buy some cheese' on internal:attr=[placeholder="What needs to be done?"i]
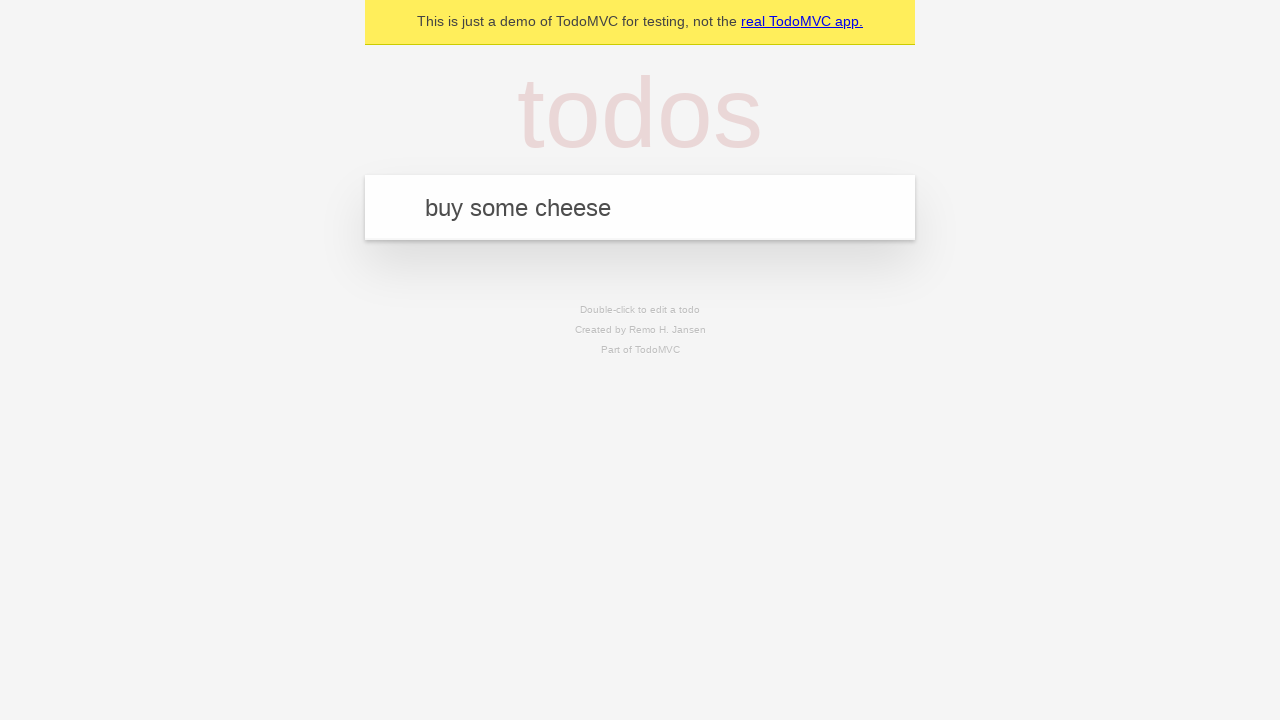

Pressed Enter to add todo 'buy some cheese' on internal:attr=[placeholder="What needs to be done?"i]
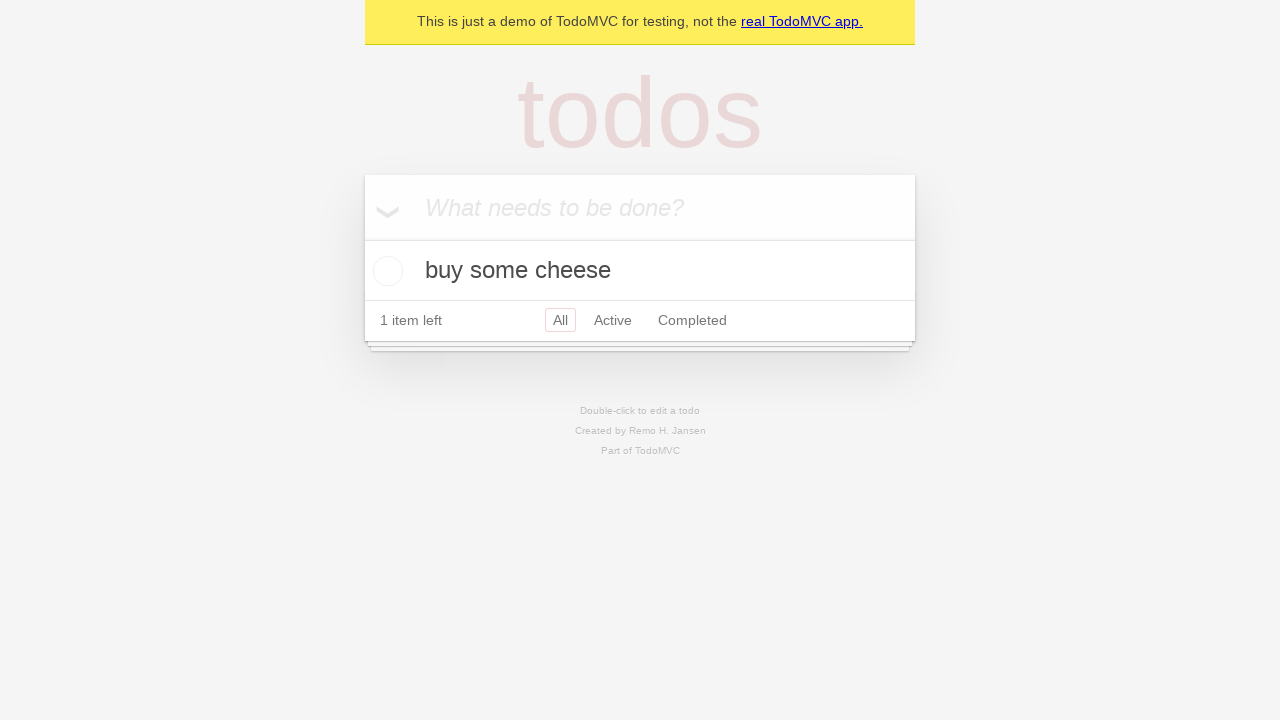

Filled todo input with 'feed the cat' on internal:attr=[placeholder="What needs to be done?"i]
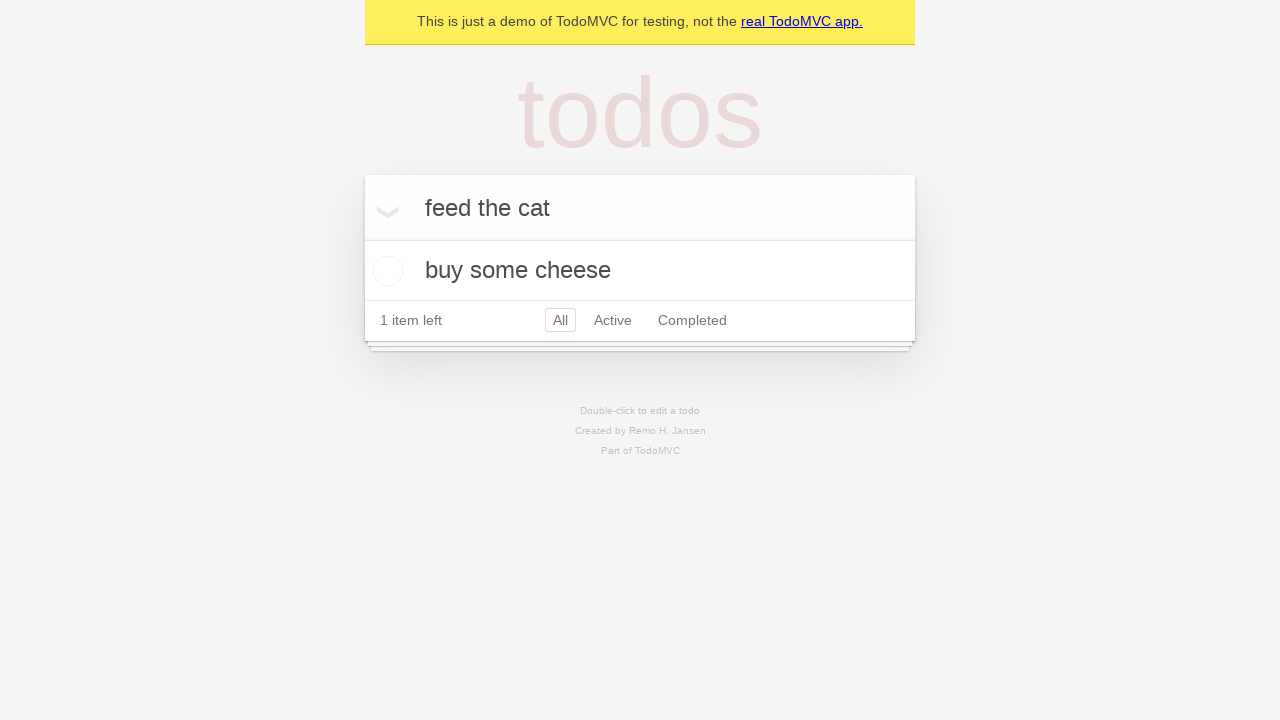

Pressed Enter to add todo 'feed the cat' on internal:attr=[placeholder="What needs to be done?"i]
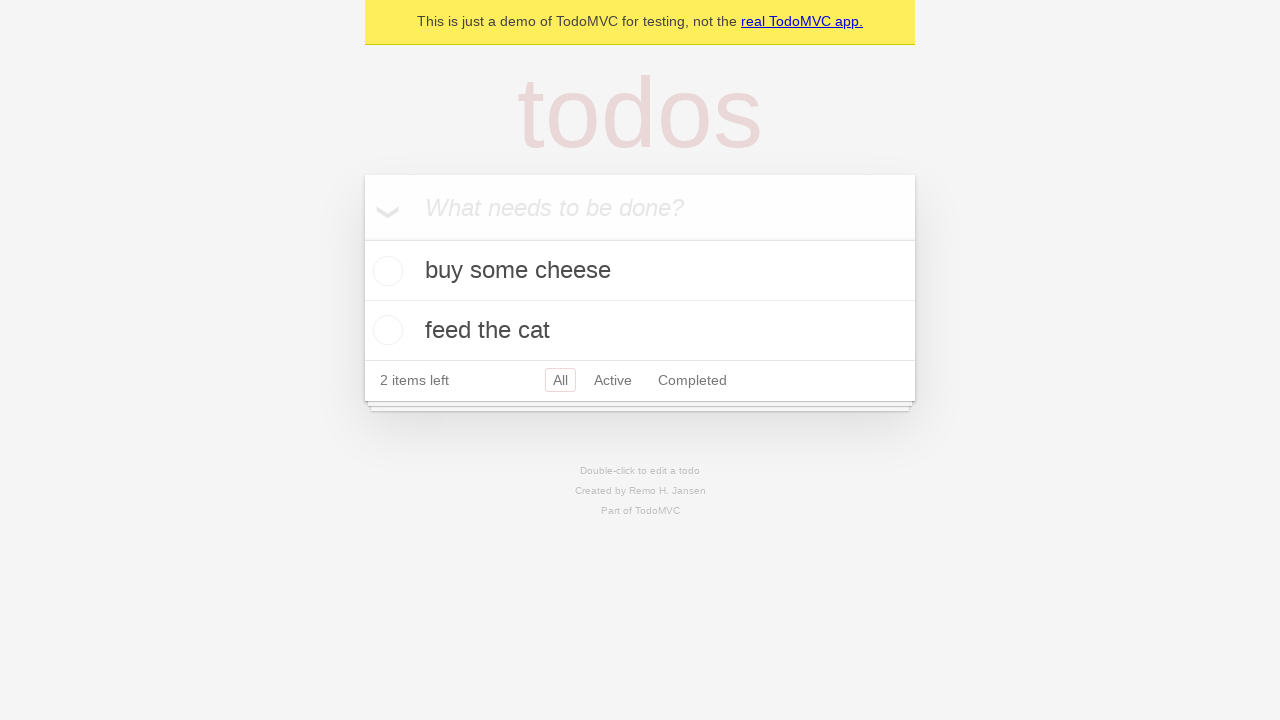

Filled todo input with 'book a doctors appointment' on internal:attr=[placeholder="What needs to be done?"i]
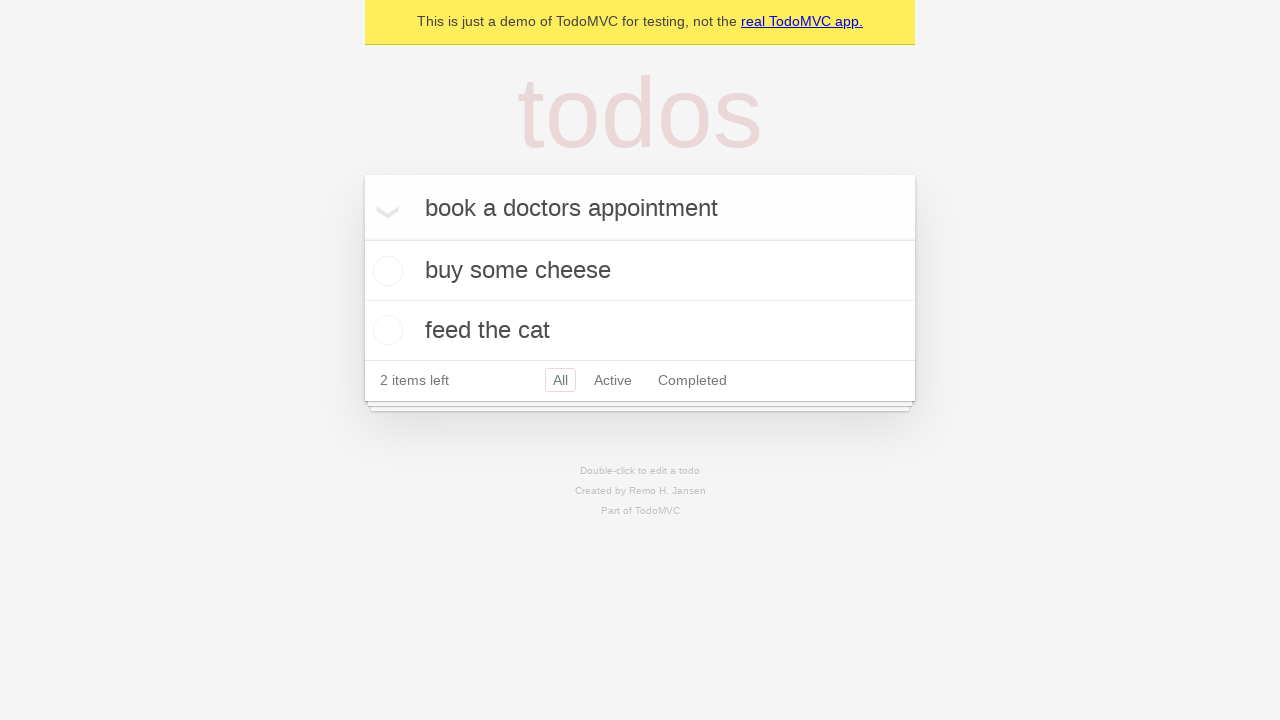

Pressed Enter to add todo 'book a doctors appointment' on internal:attr=[placeholder="What needs to be done?"i]
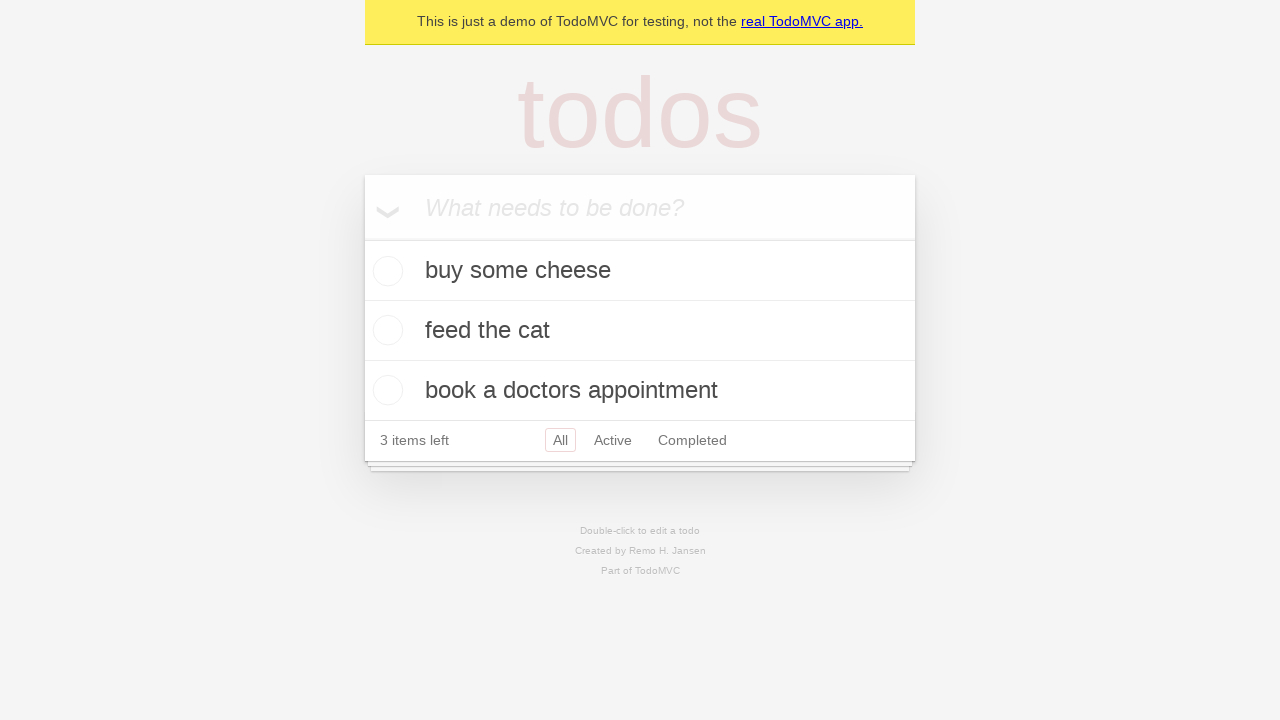

Waited for all 3 todos to be added to the page
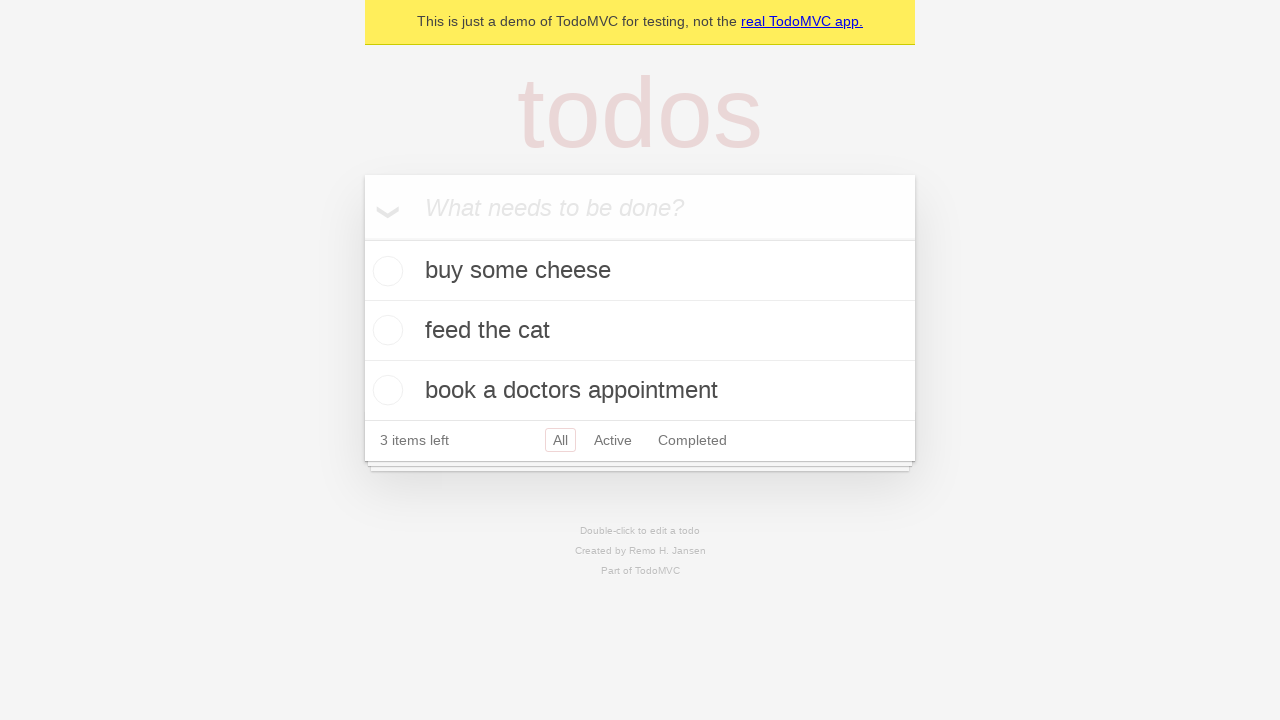

Checked the checkbox for the second todo item at (385, 330) on internal:testid=[data-testid="todo-item"s] >> nth=1 >> internal:role=checkbox
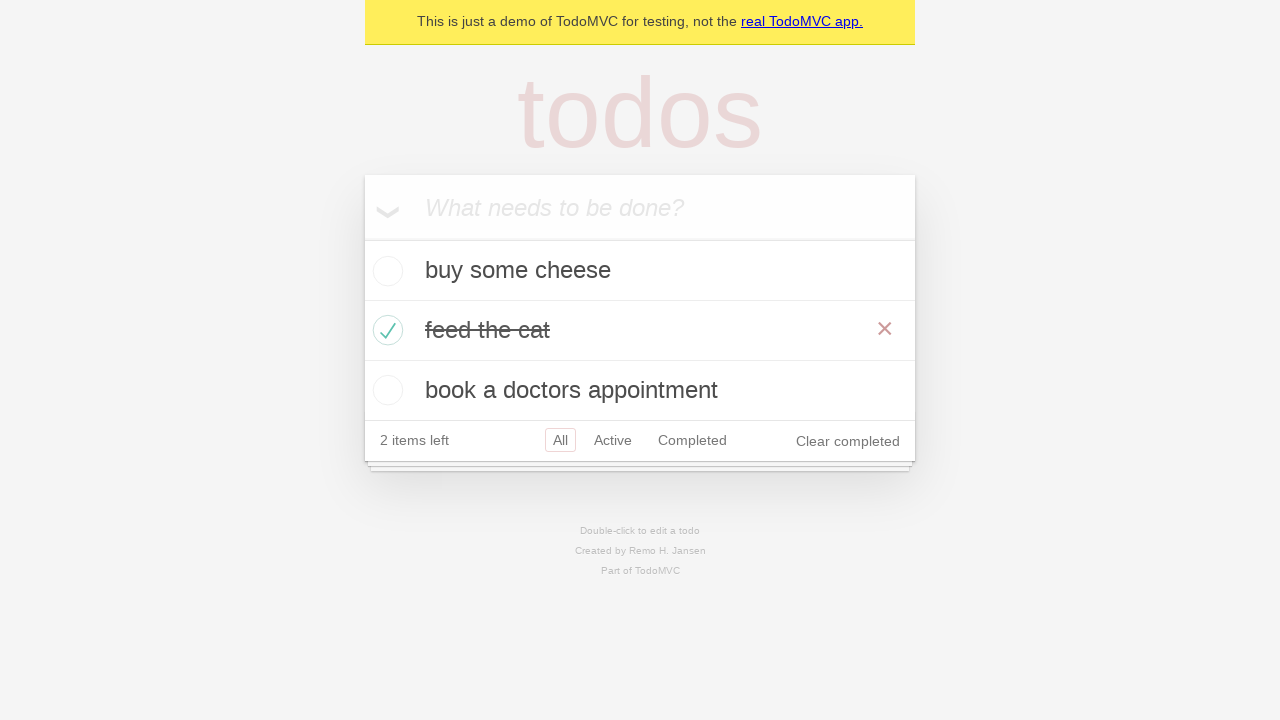

Clicked 'All' filter at (560, 440) on internal:role=link[name="All"i]
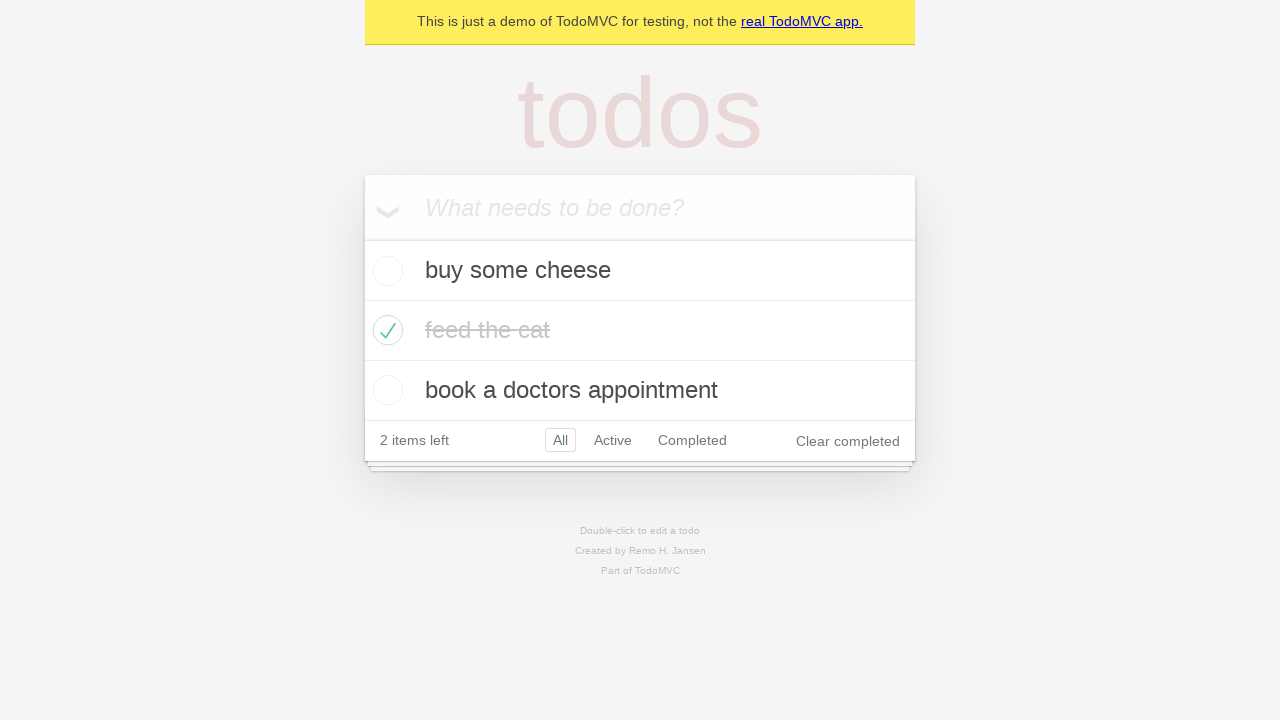

Clicked 'Active' filter at (613, 440) on internal:role=link[name="Active"i]
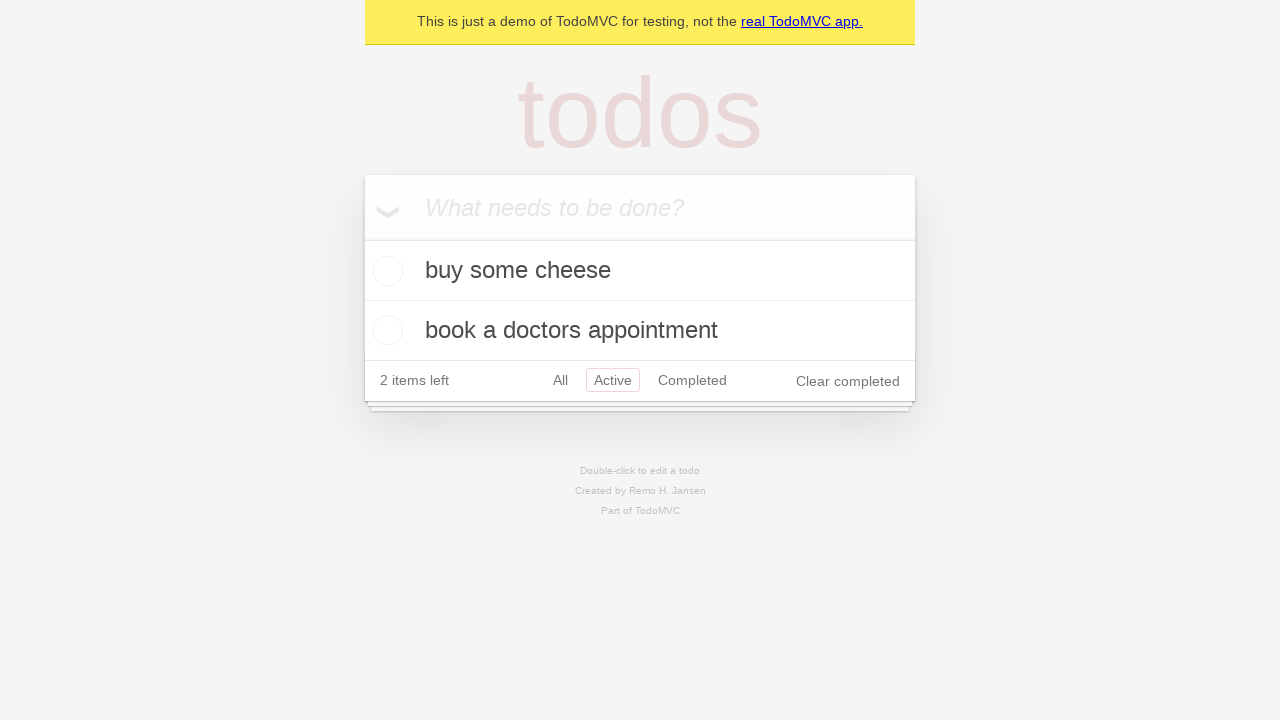

Clicked 'Completed' filter at (692, 380) on internal:role=link[name="Completed"i]
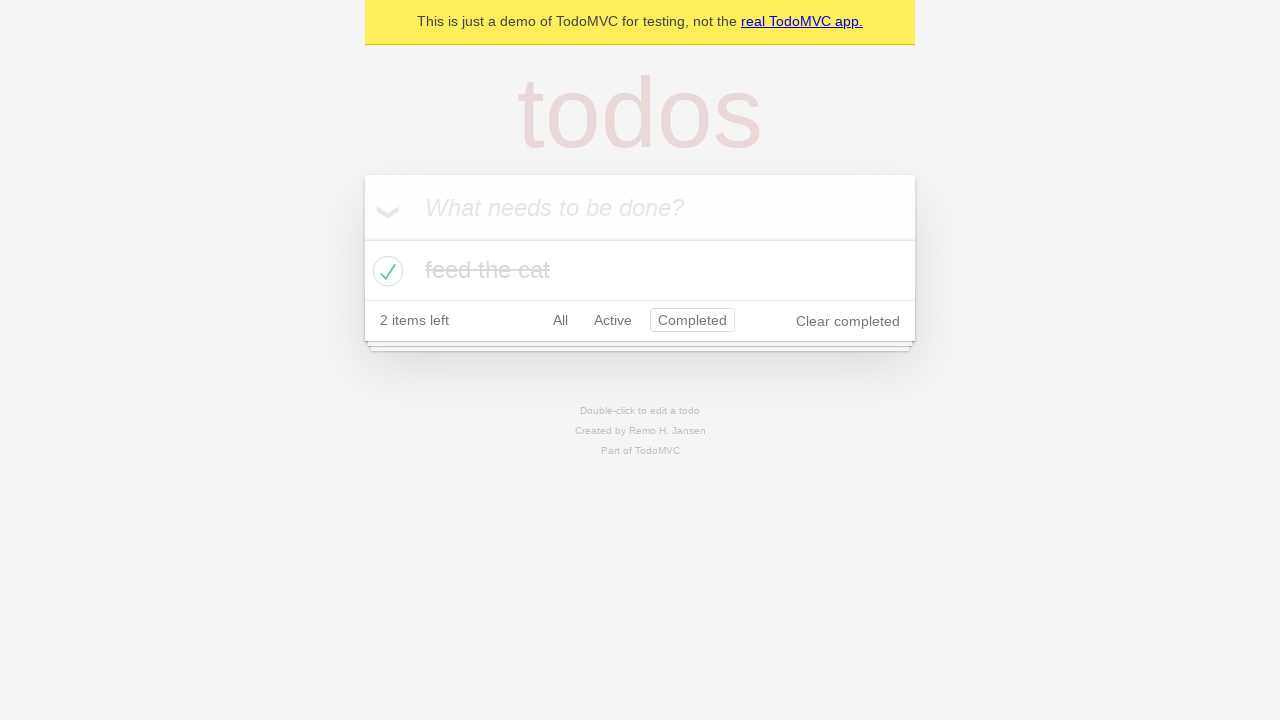

Navigated back using browser back button (should show Active filter)
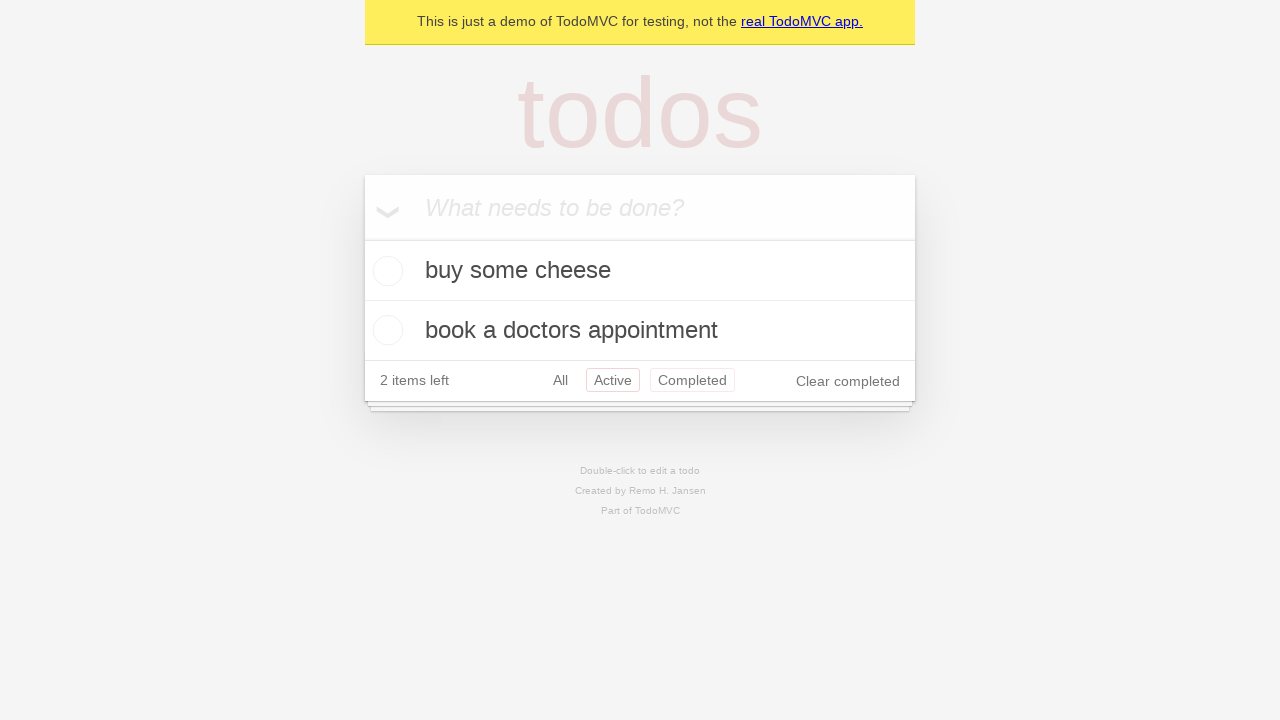

Navigated back using browser back button (should show All filter)
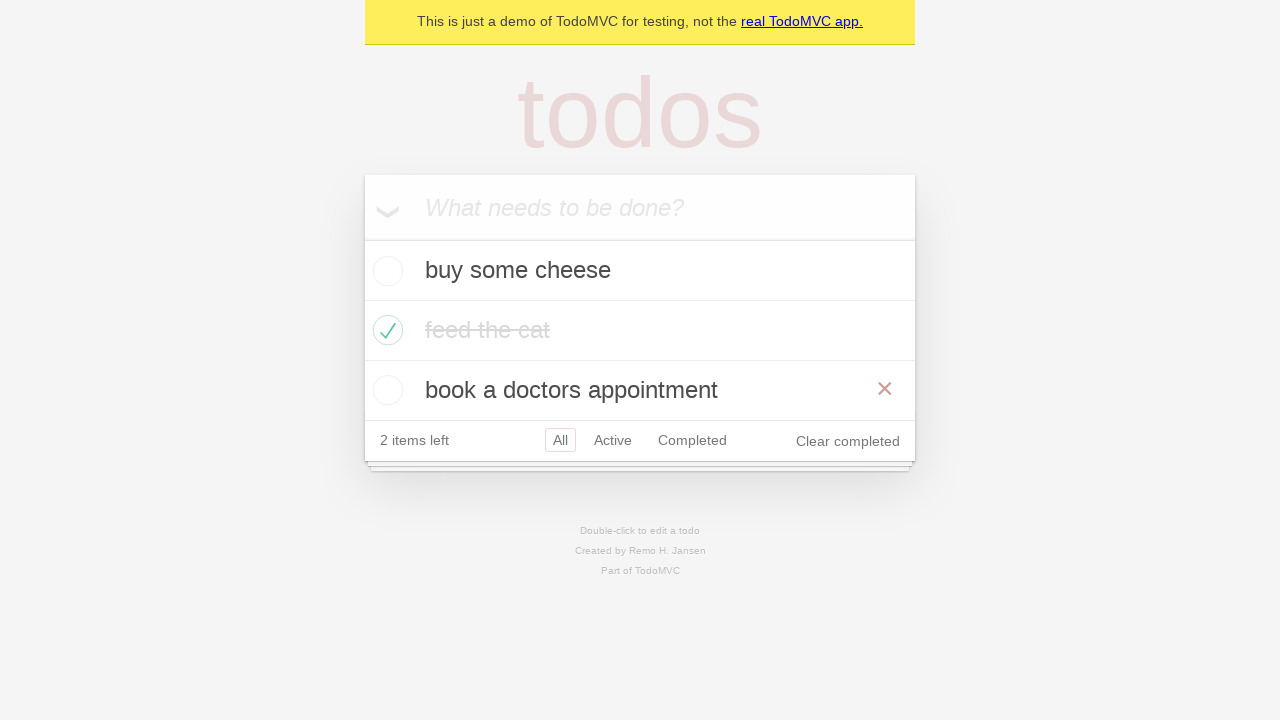

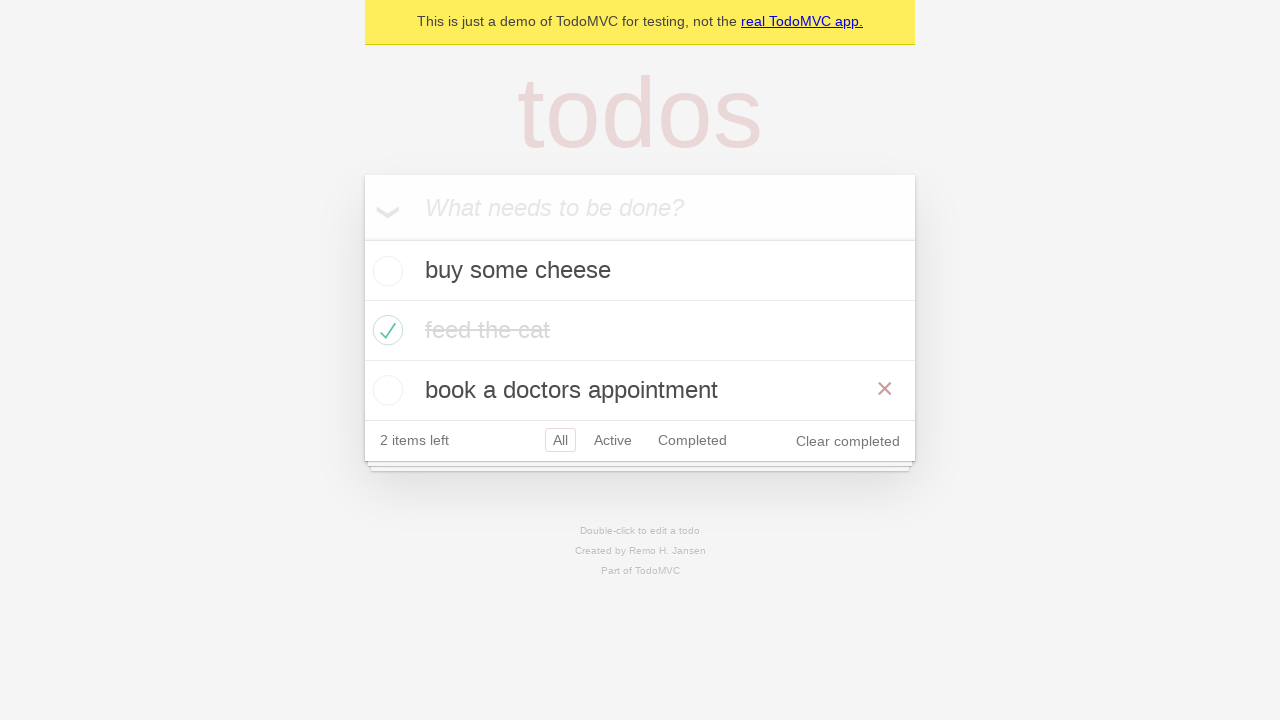